Tests the main menu navigation by hovering over the Programme menu item and clicking on the A1 Program submenu, then verifying the page content

Starting URL: https://www.srpski-strani.com/index_eng.php

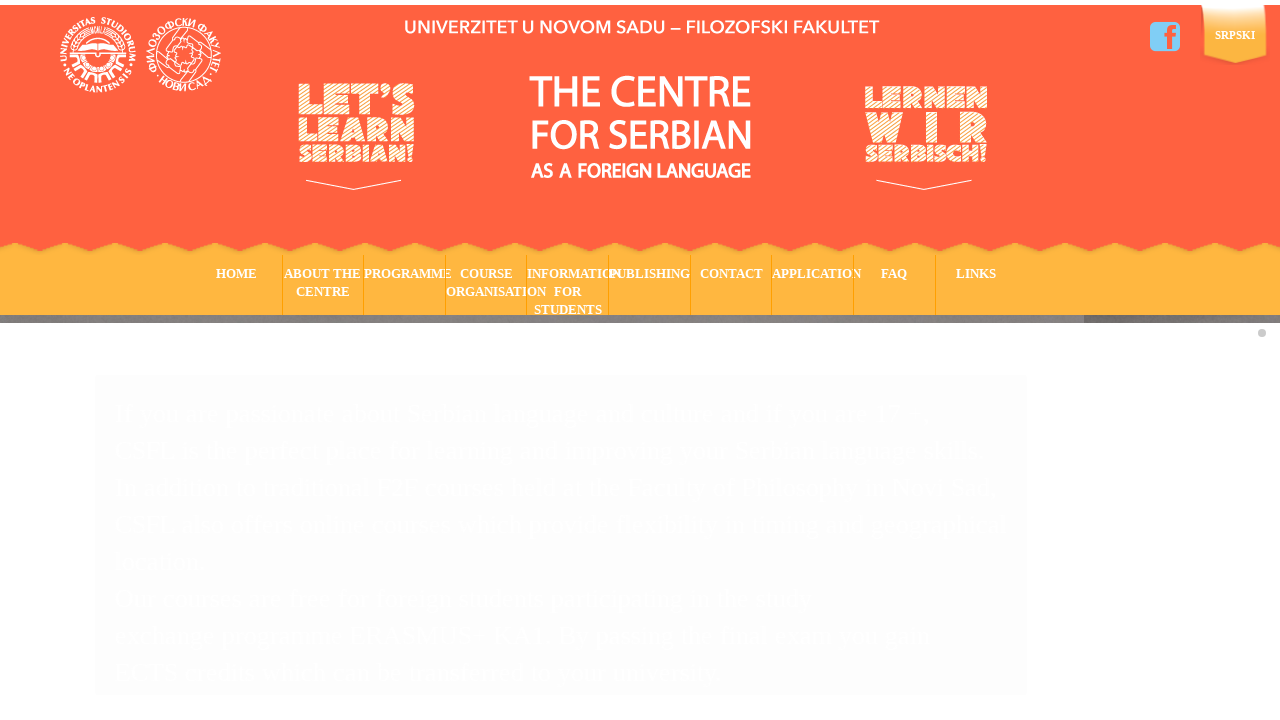

Hovered over Programme menu item to reveal dropdown at (405, 285) on xpath=/html/body/div/div[1]/div[2]/div/div/ul/li[3]/a
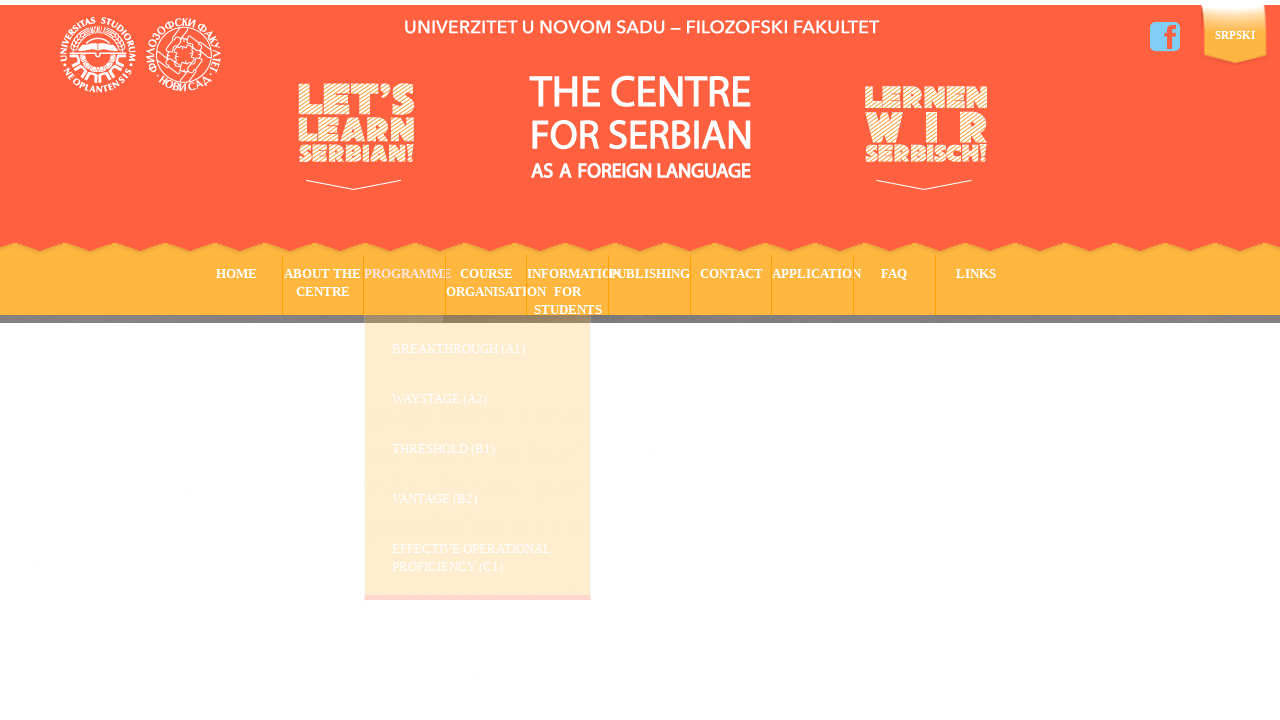

Clicked on A1 Program submenu item at (492, 355) on xpath=/html/body/div/div[1]/div[2]/div/div/ul/li[3]/ul/li[1]/a
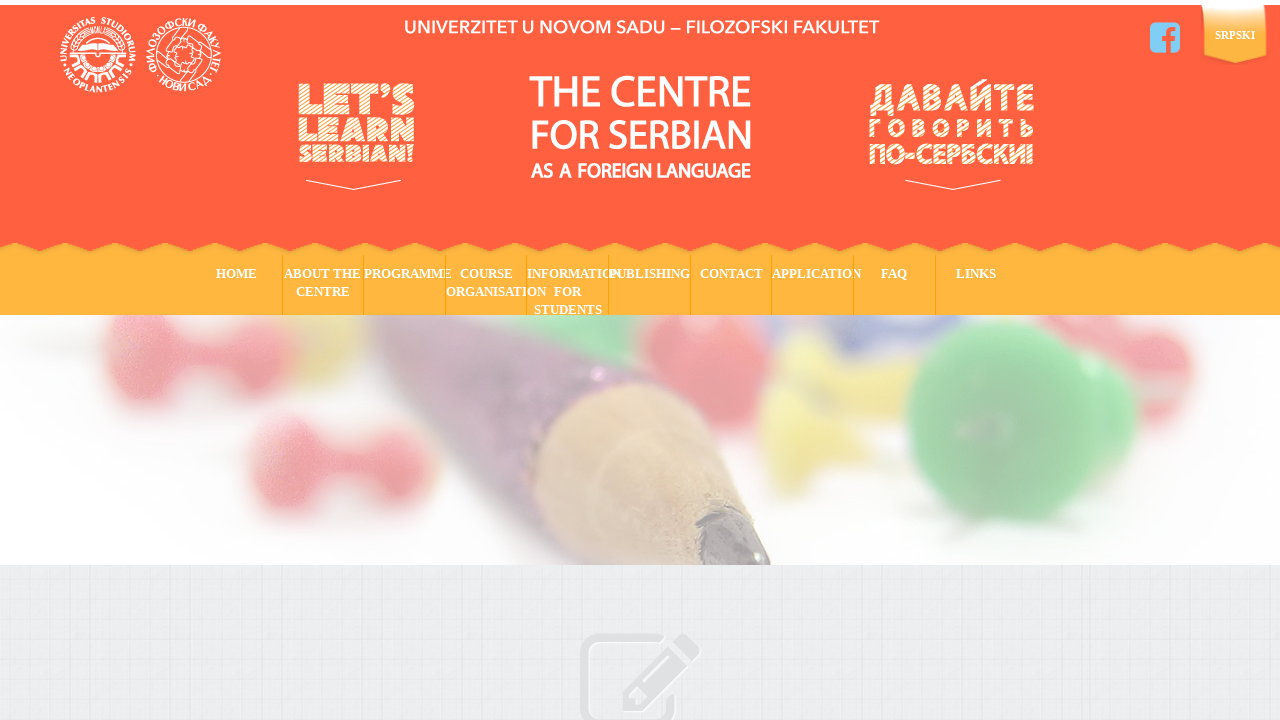

A1 Program page loaded and content element is visible
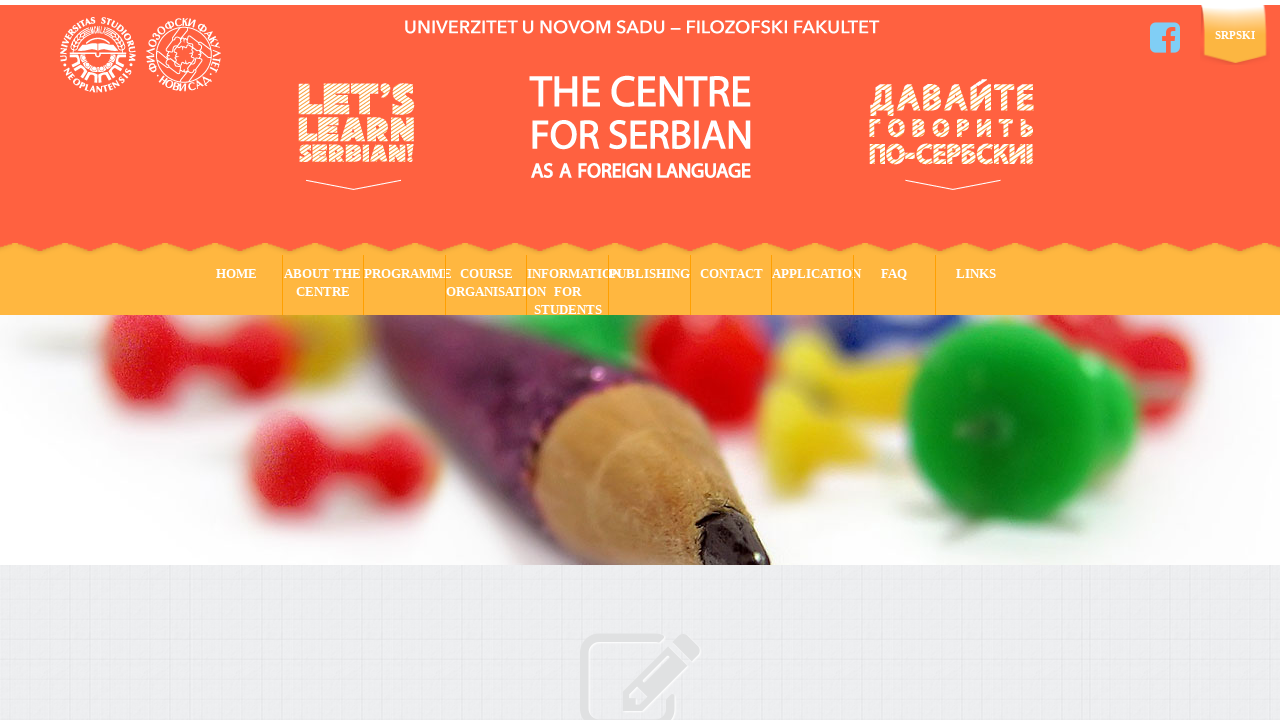

Verified page heading text is 'AIM AND SYLLABUS'
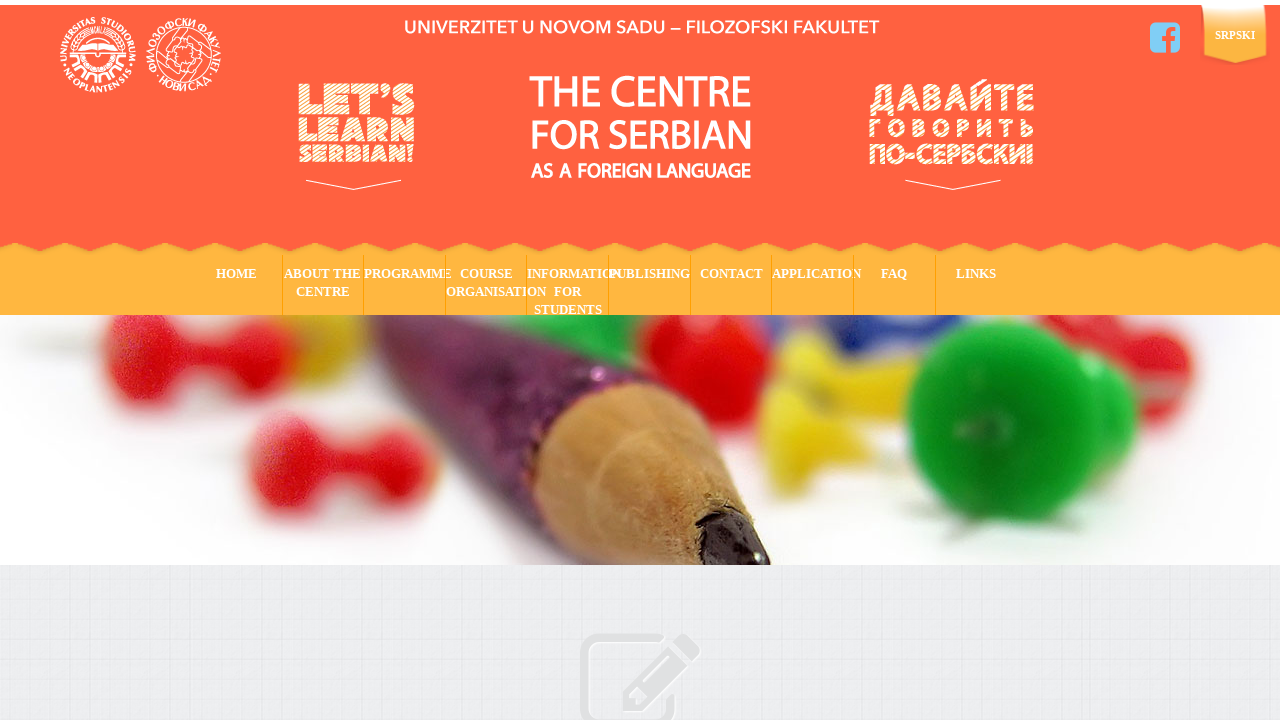

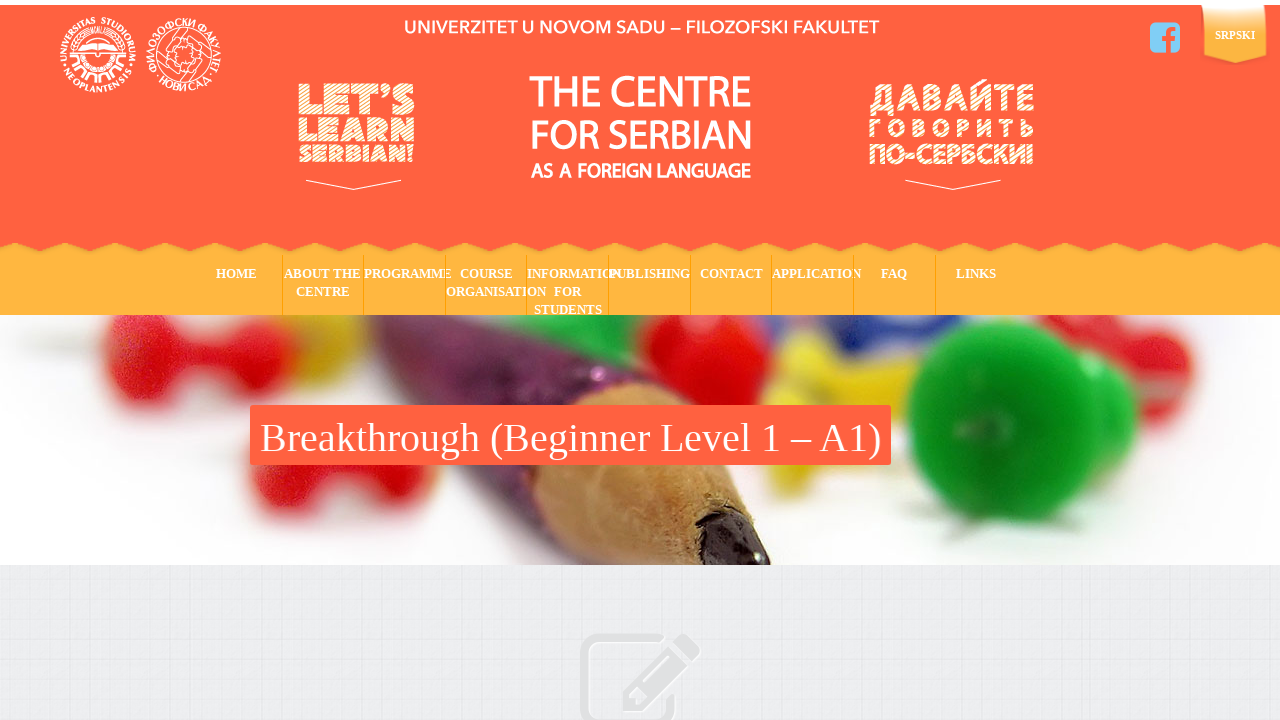